Tests window handling functionality by clicking a link that opens a new window, switching to the new window to verify its content, then switching back to the original window to verify it's still accessible.

Starting URL: https://the-internet.herokuapp.com/windows

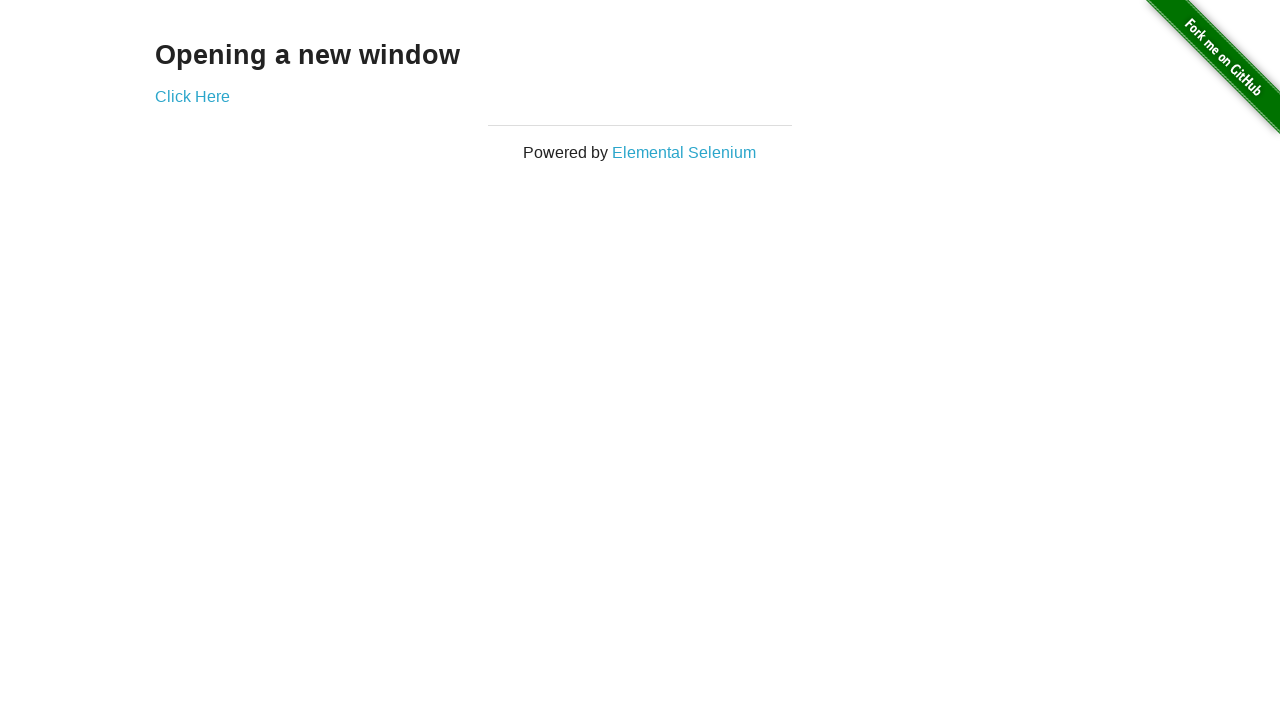

Verified initial page heading text is 'Opening a new window'
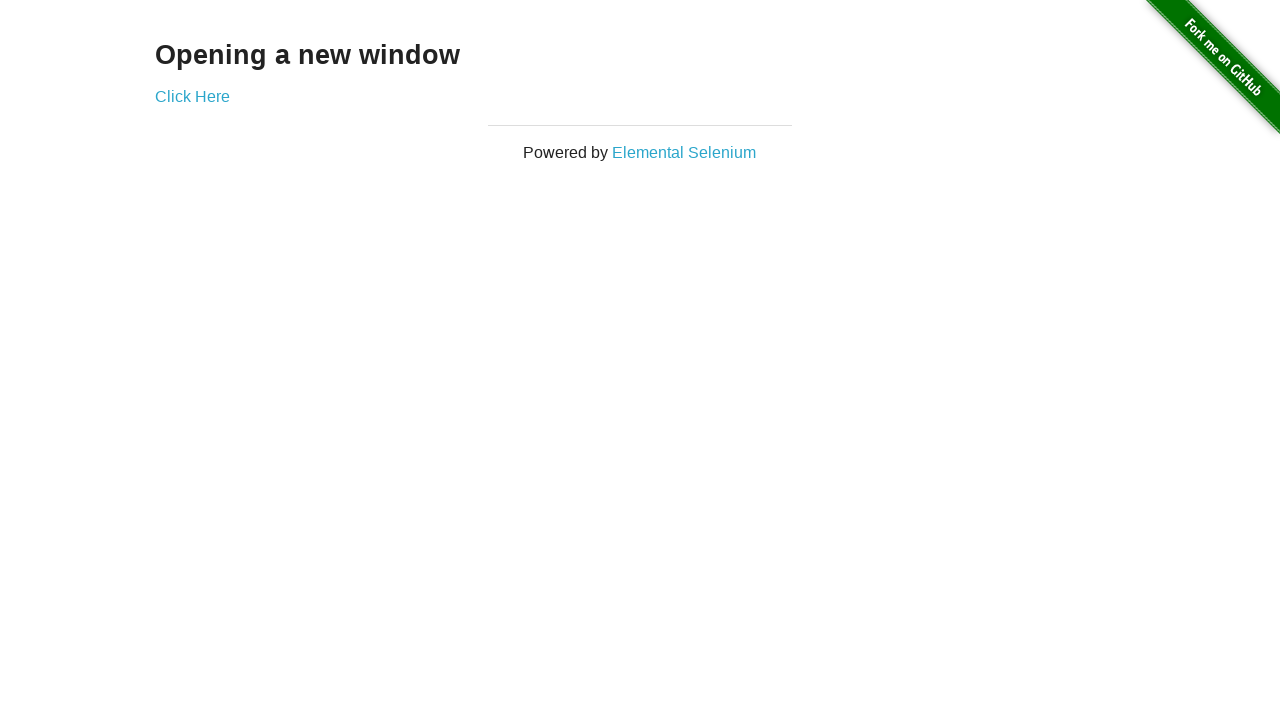

Verified initial page title is 'The Internet'
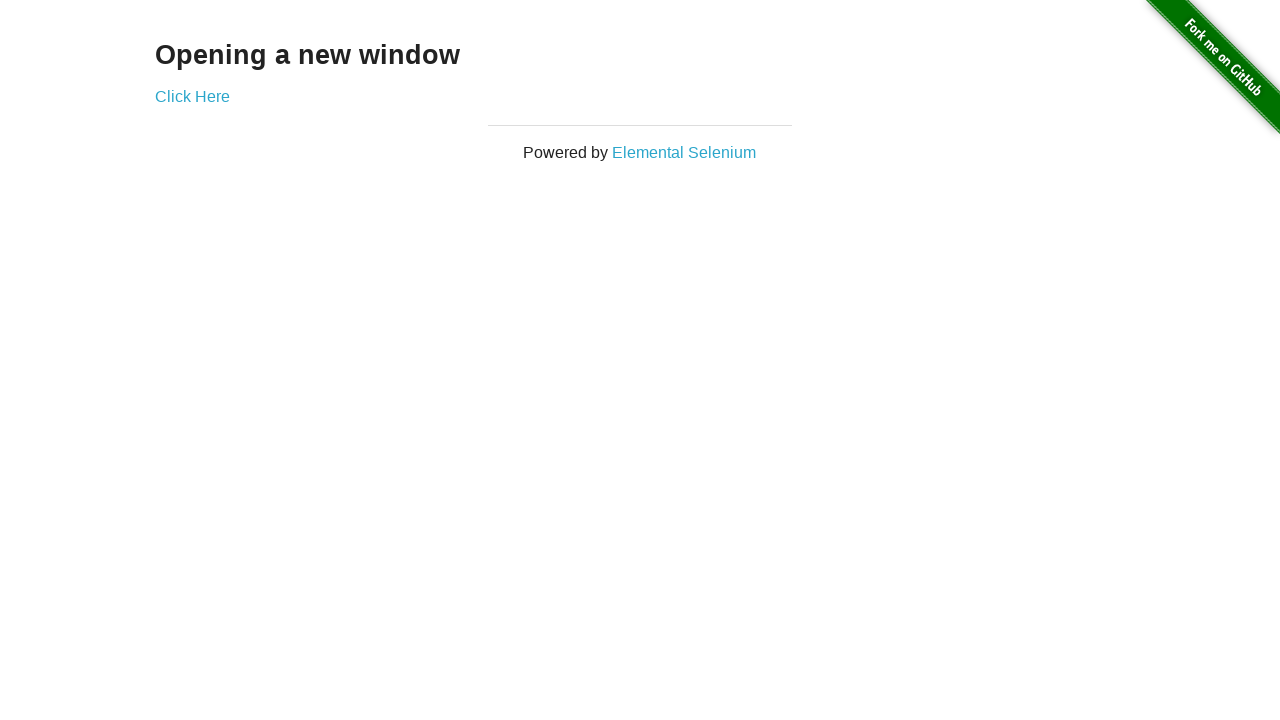

Clicked 'Click Here' link to open new window at (192, 96) on xpath=//a[text()='Click Here']
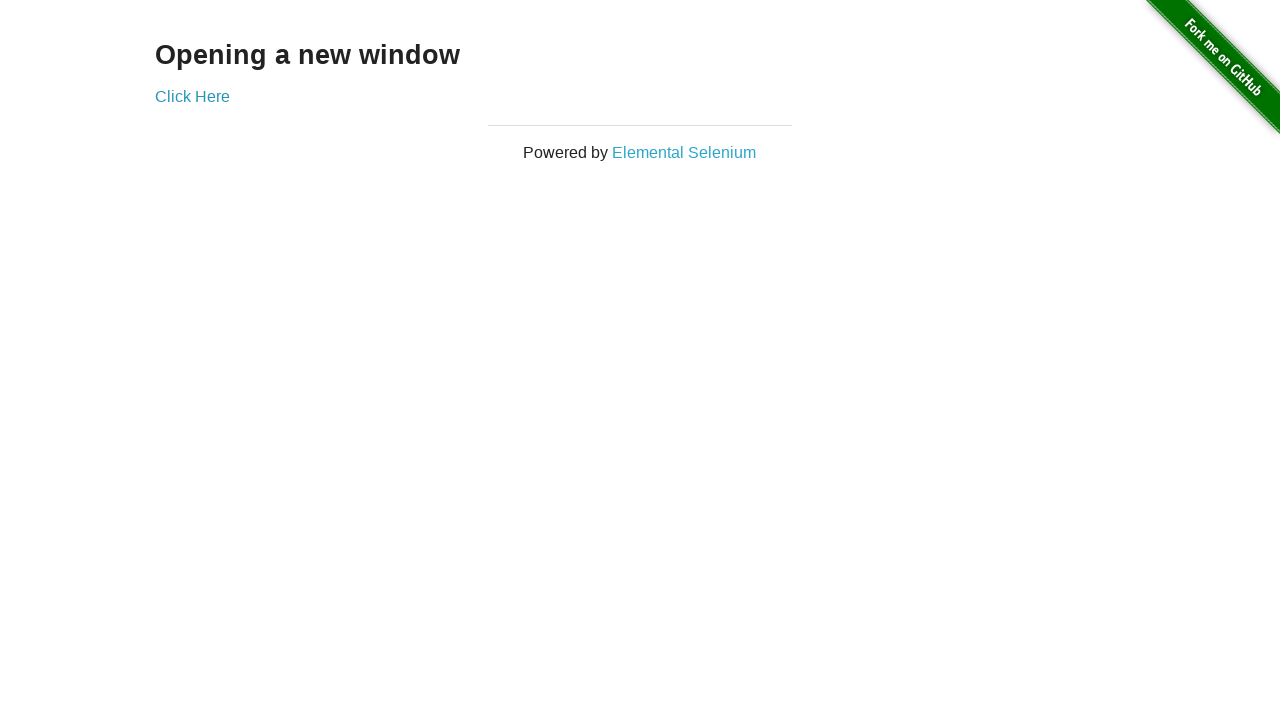

New window loaded and ready
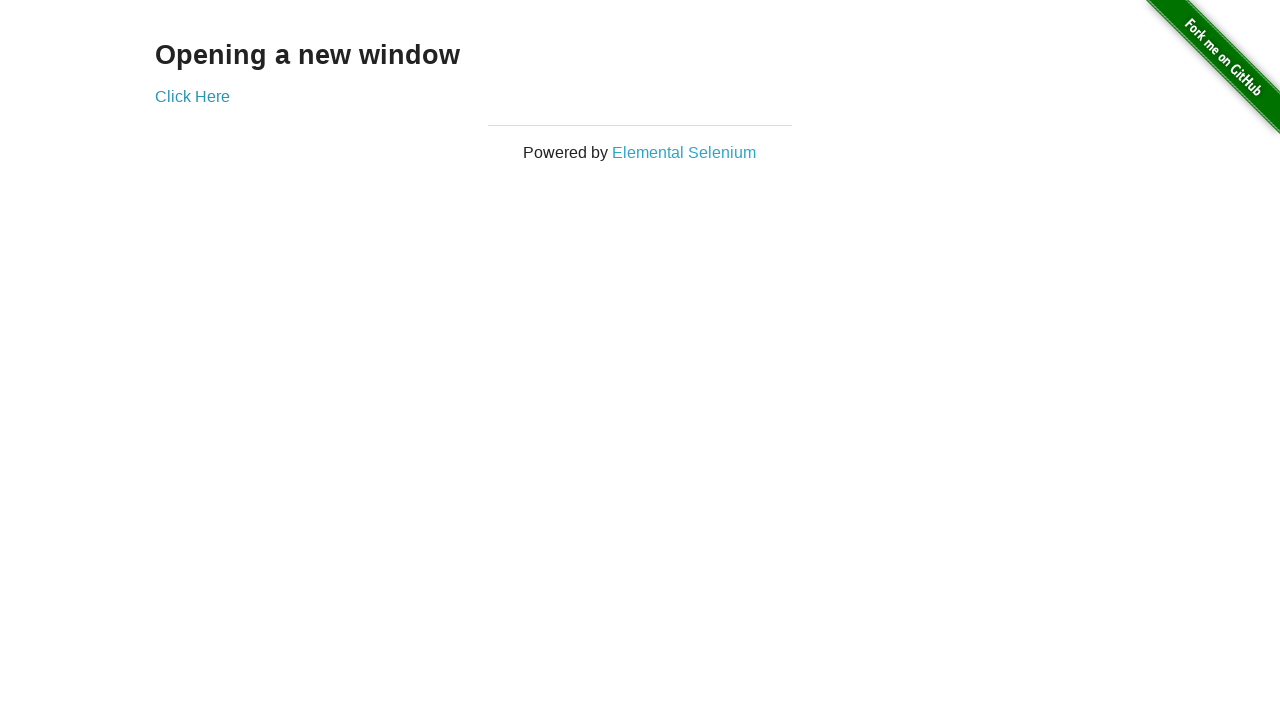

Verified new window title is 'New Window'
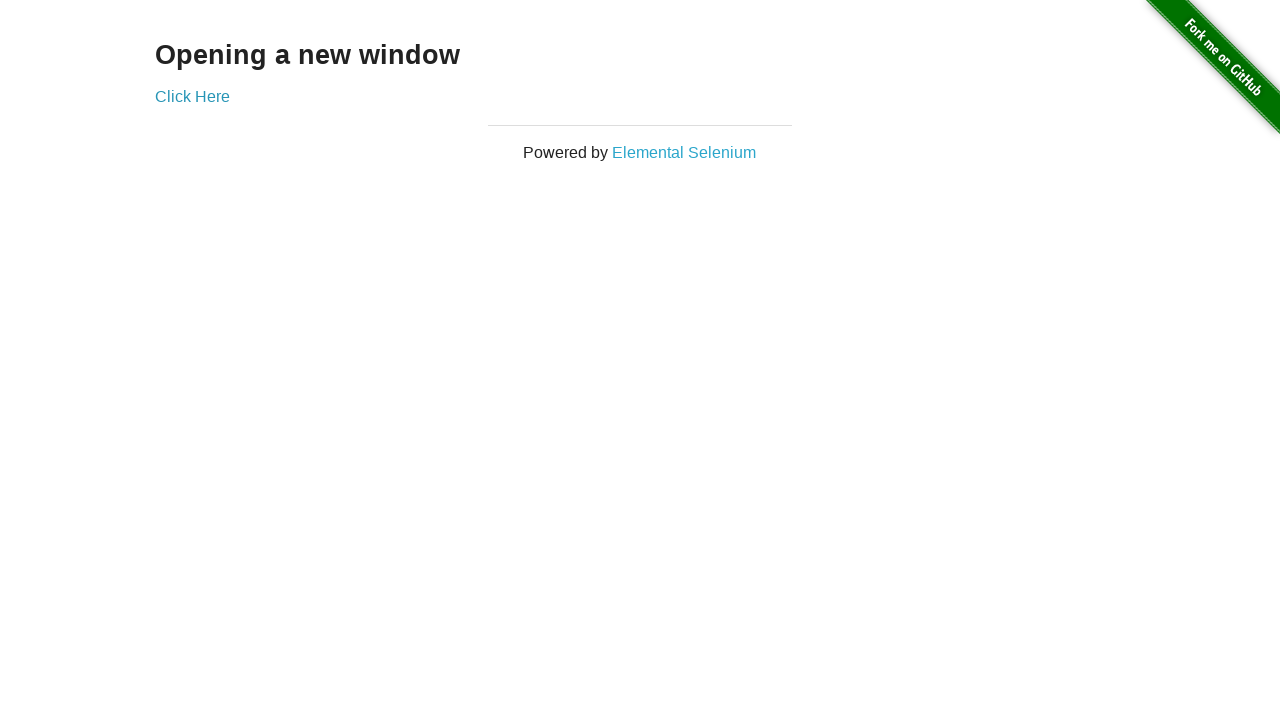

Verified new window heading text is 'New Window'
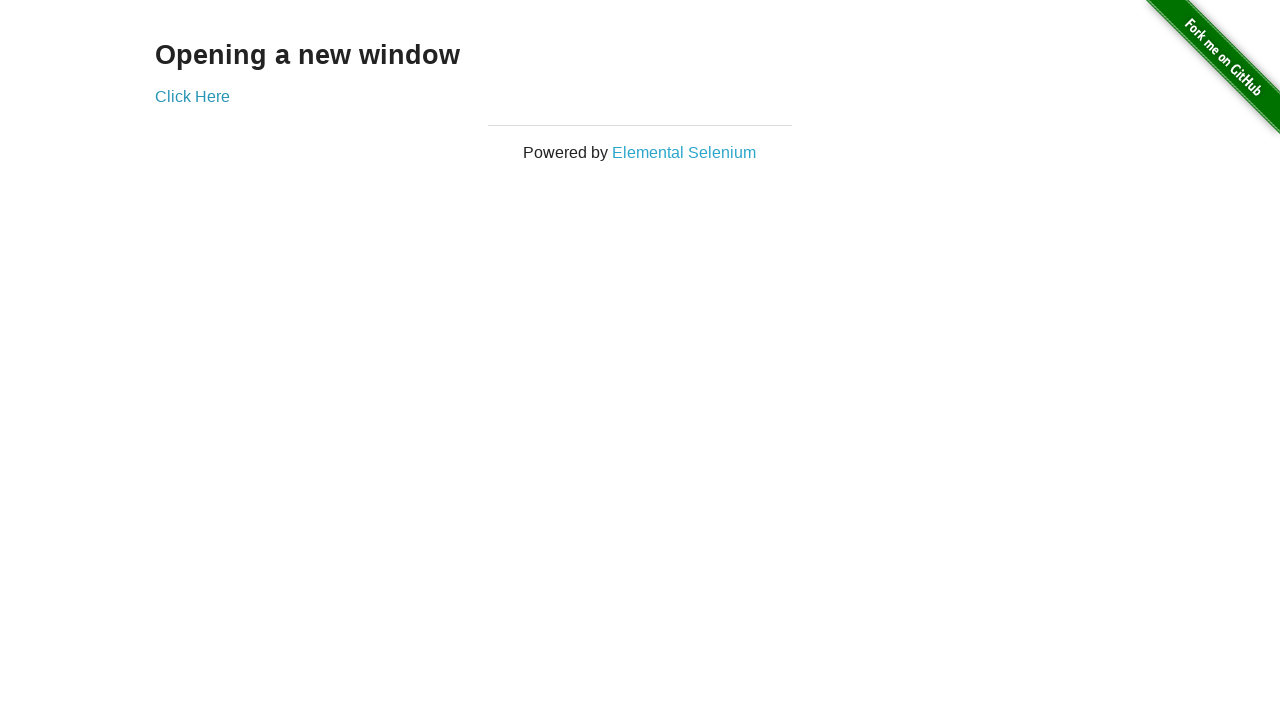

Switched back to original window
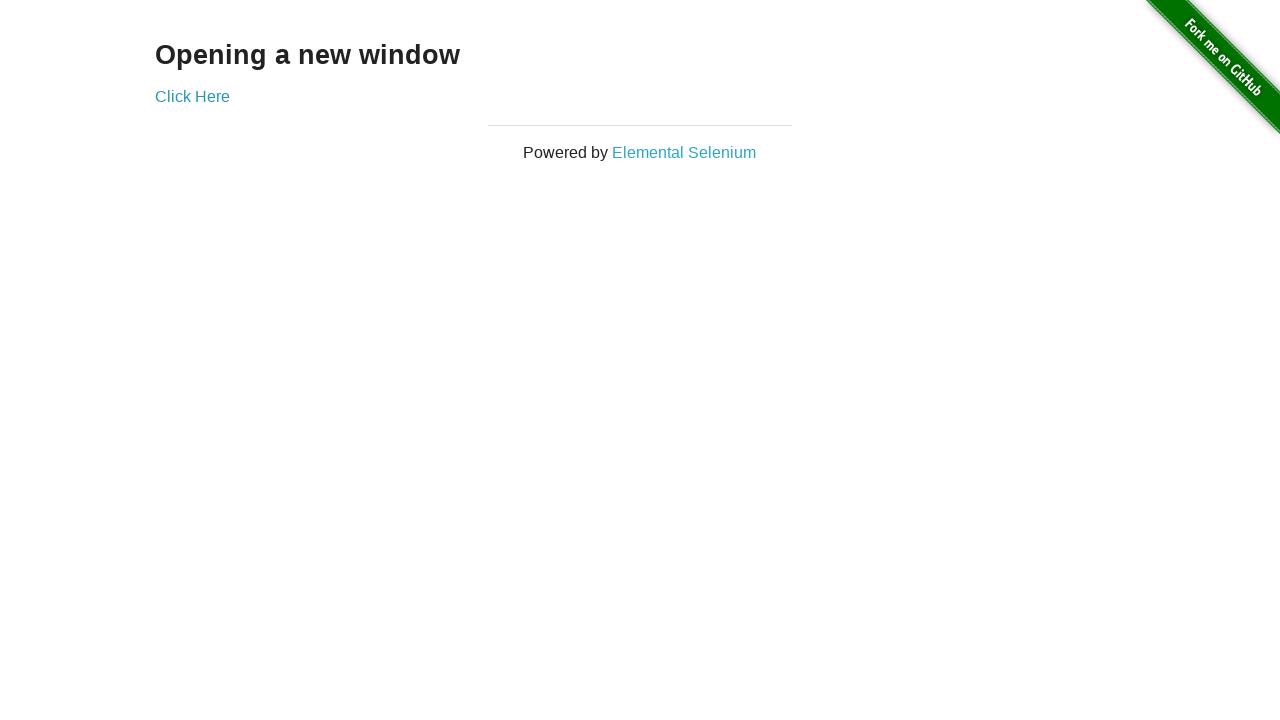

Verified original window title is still 'The Internet'
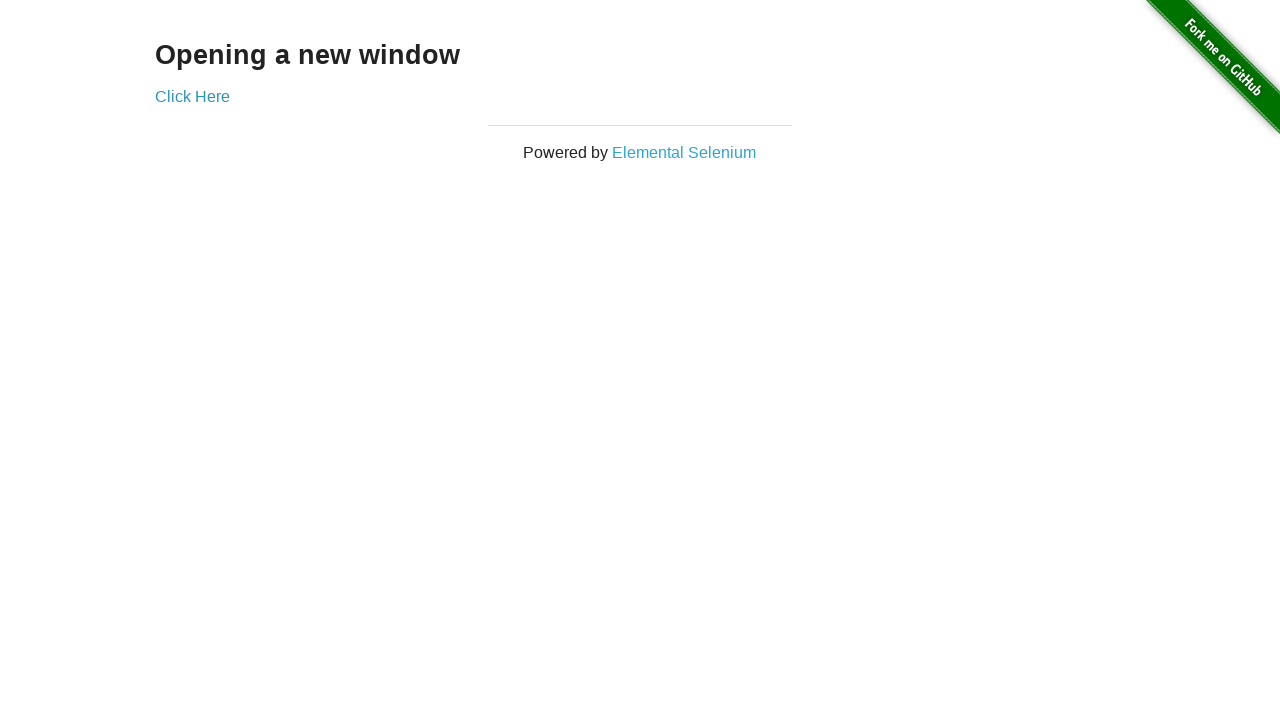

Switched back to new window
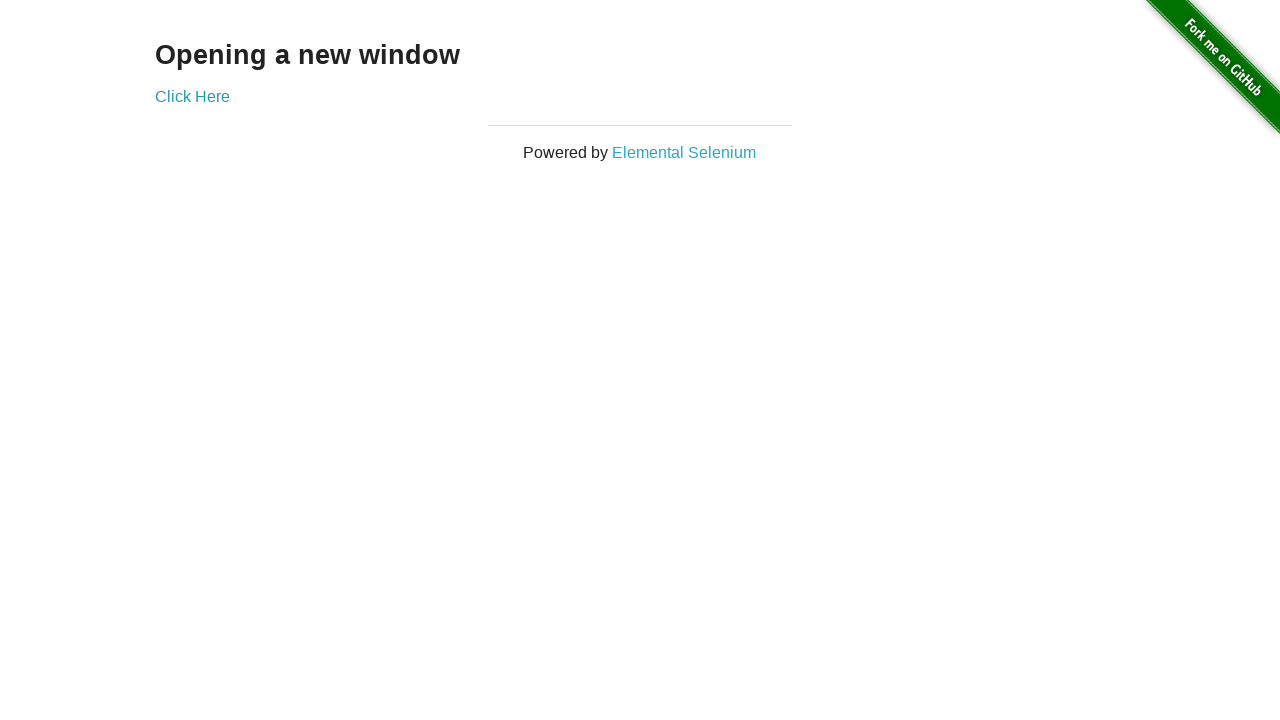

Verified new window title is still 'New Window'
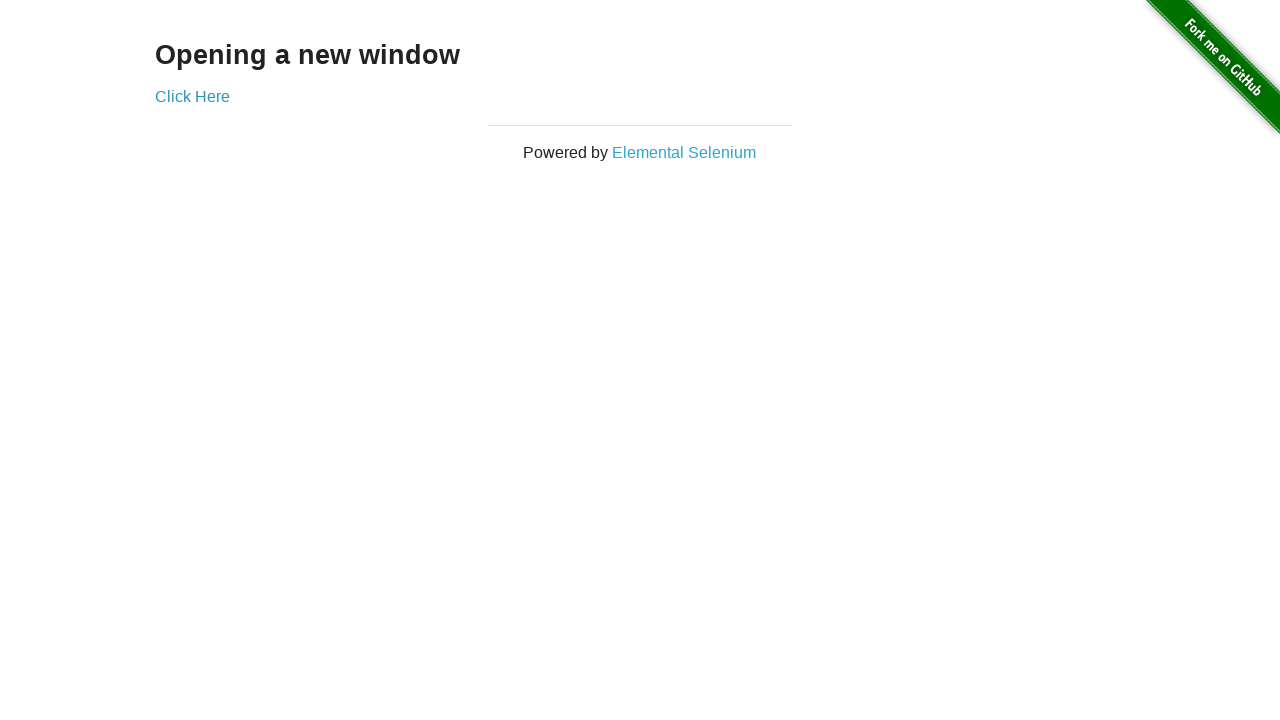

Verified new window heading text is still 'New Window'
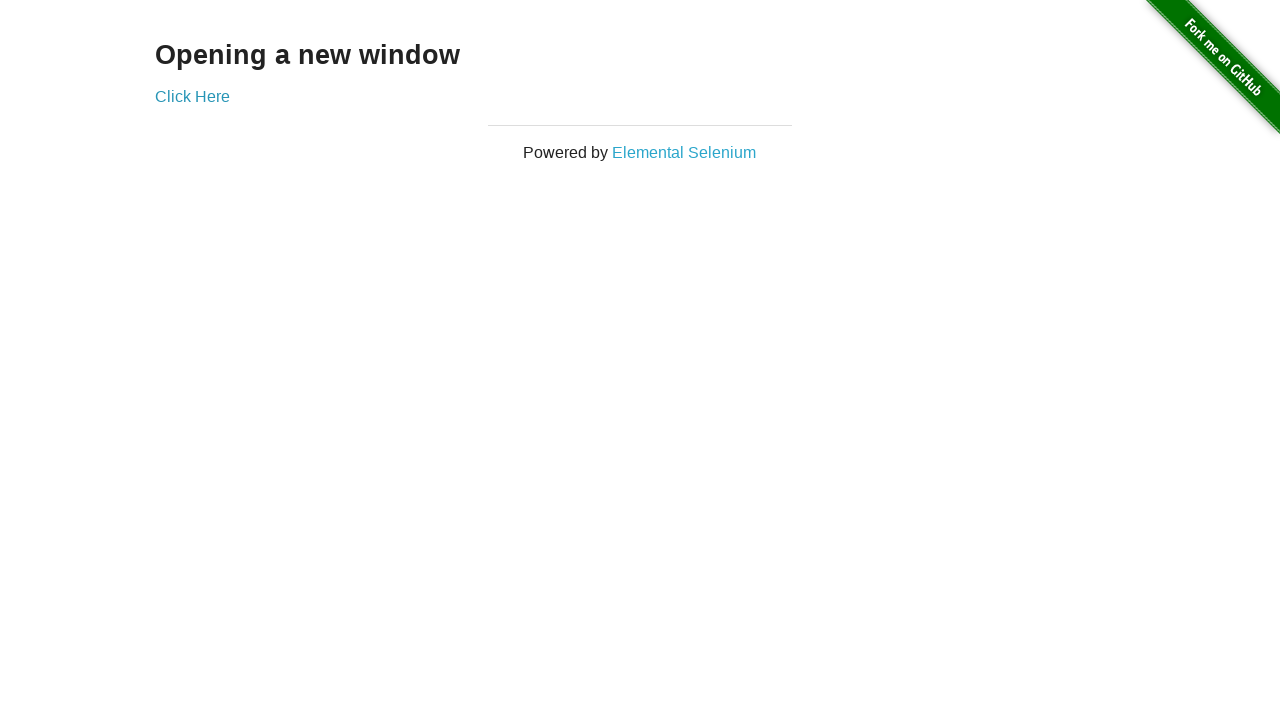

Switched back to original window again
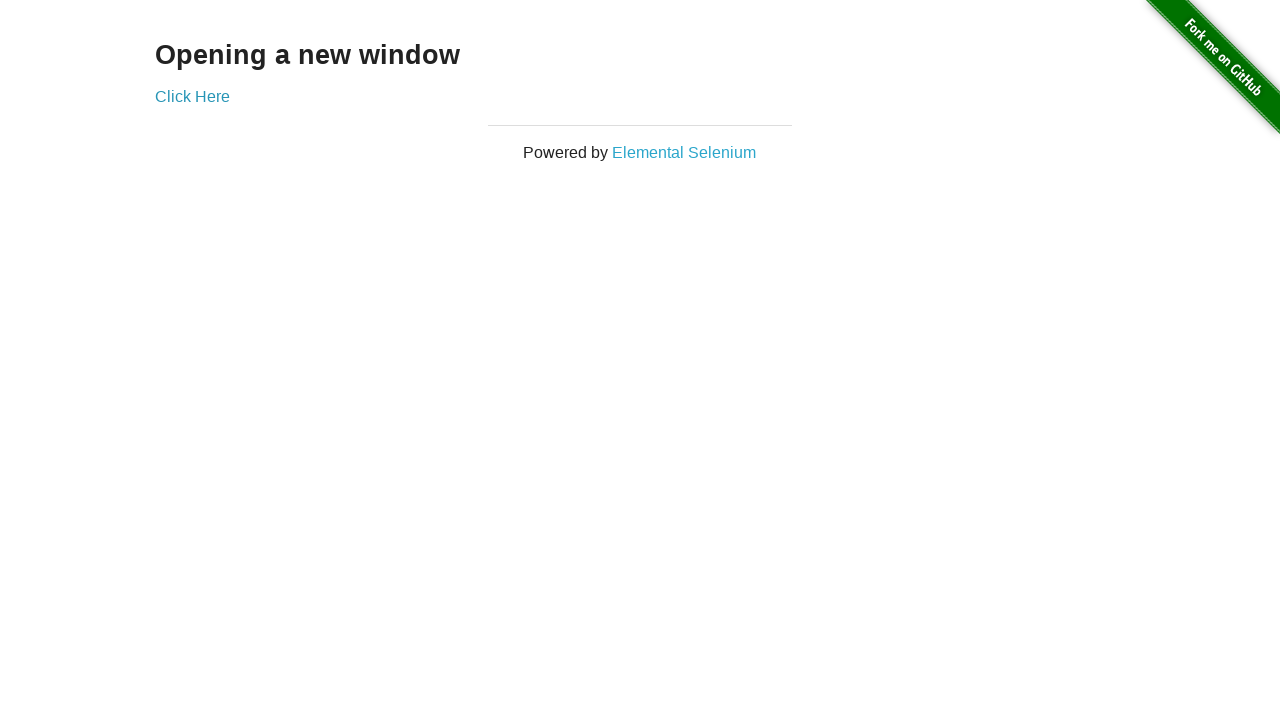

Final verification: original window title is 'The Internet'
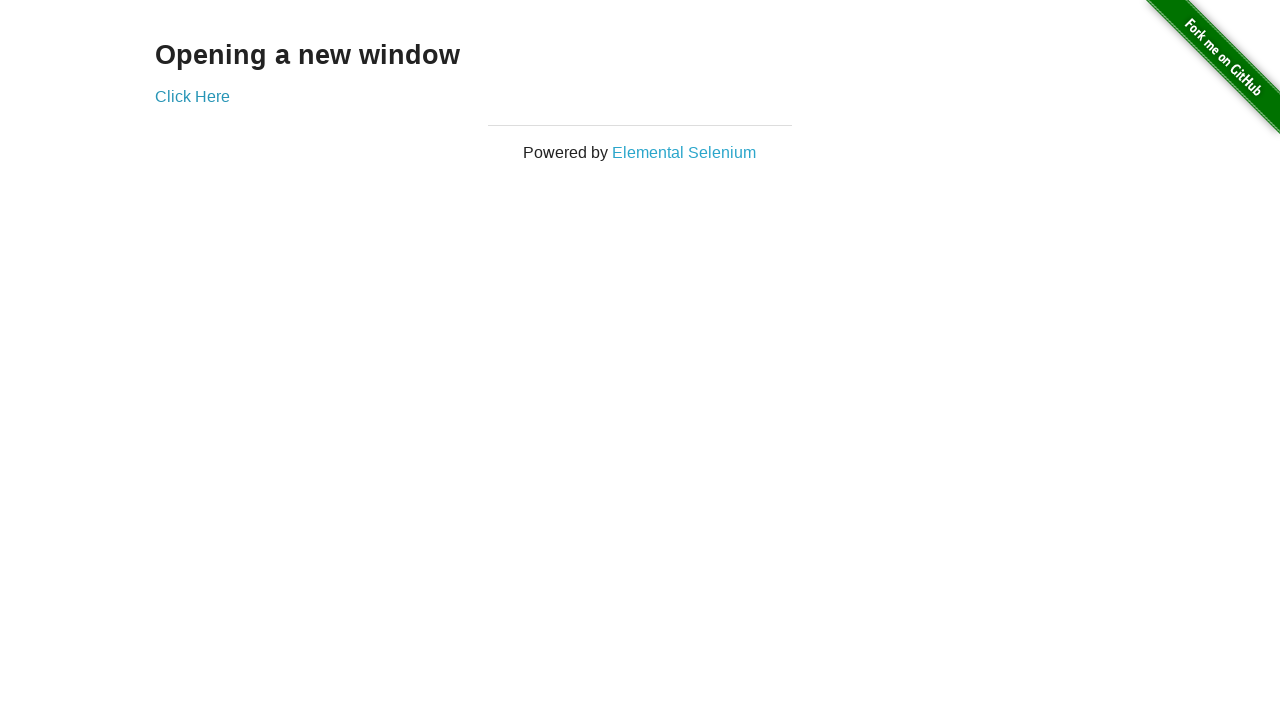

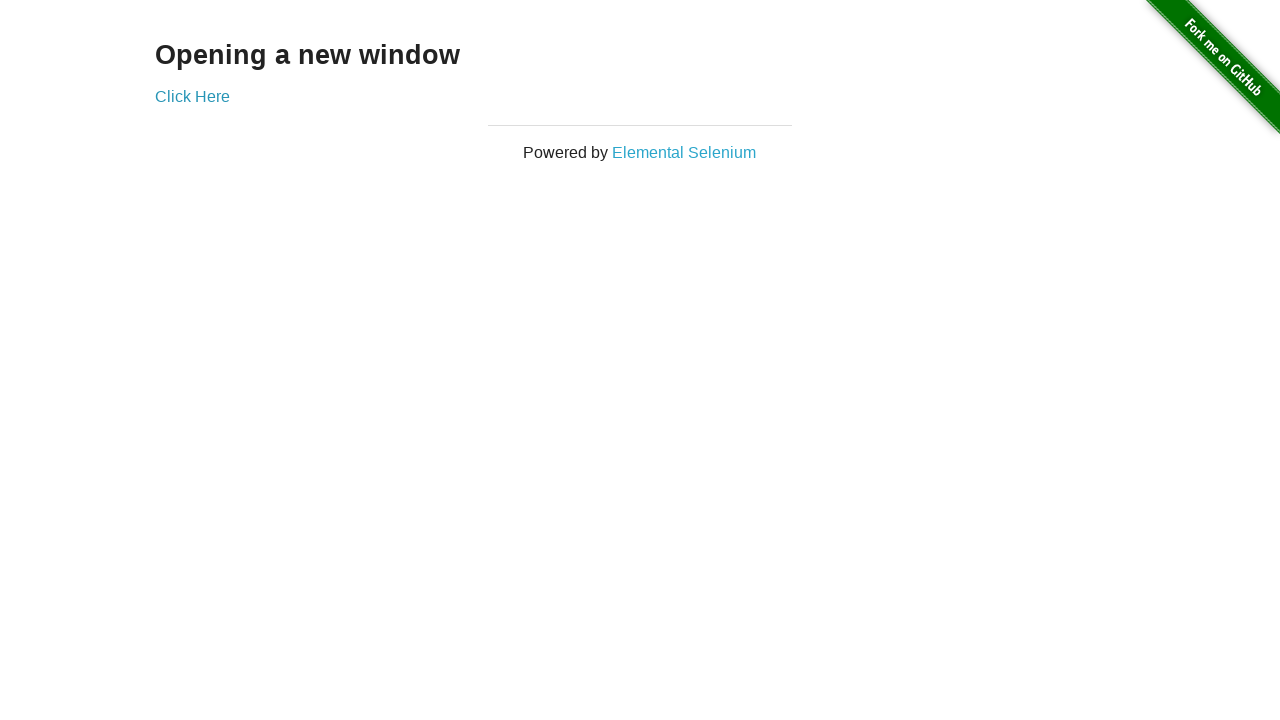